Tests alert handling functionality by clicking a confirm button and dismissing the resulting alert dialog

Starting URL: https://demoqa.com/alerts

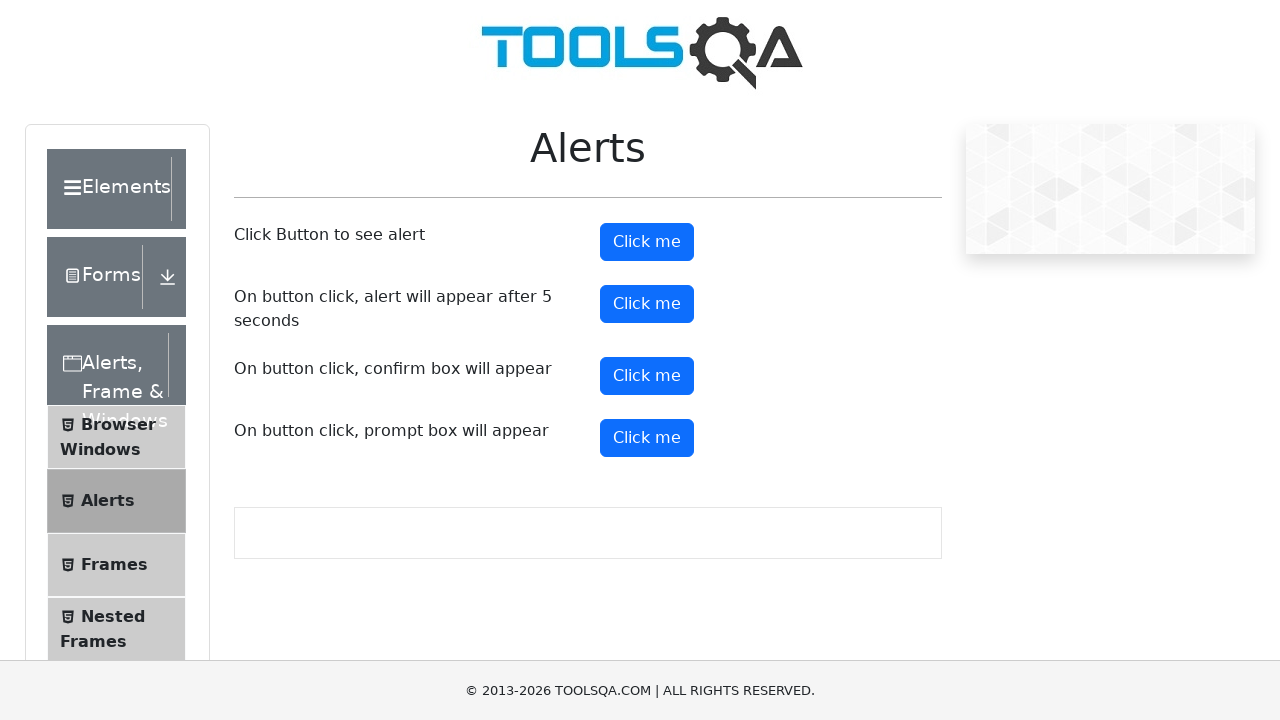

Clicked confirm button to trigger alert dialog at (647, 376) on button#confirmButton
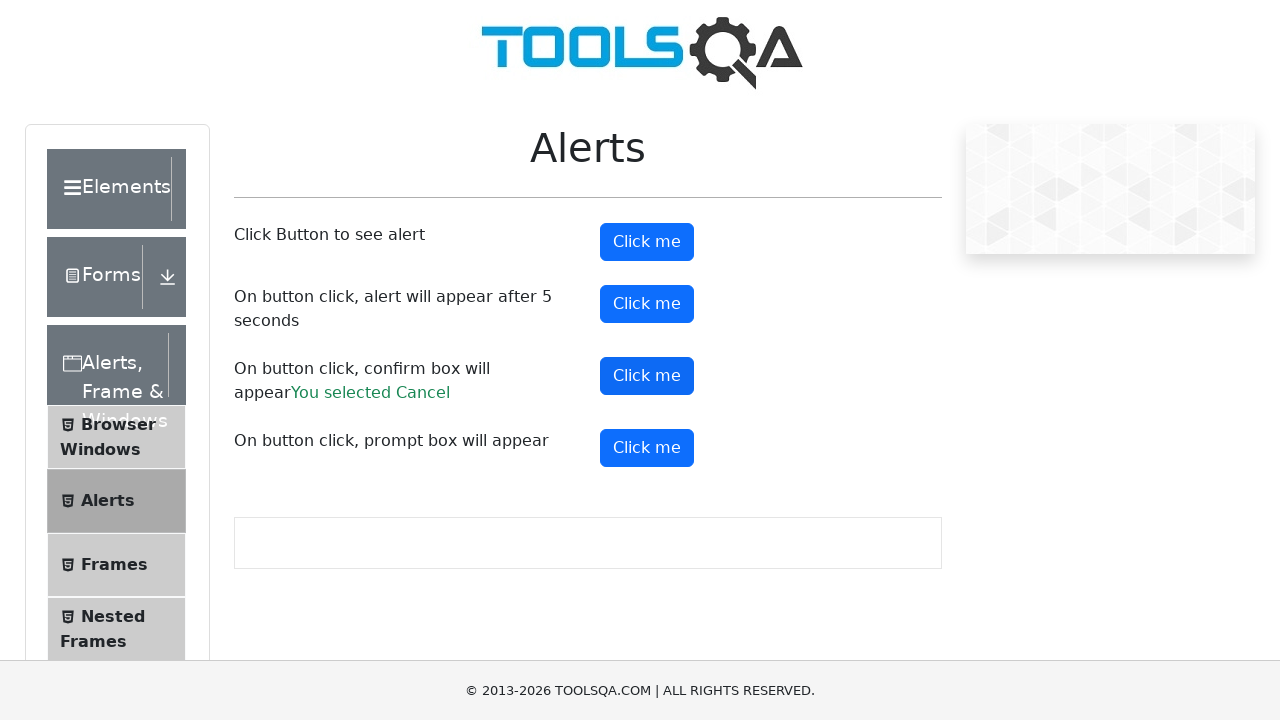

Set up dialog handler to dismiss alert
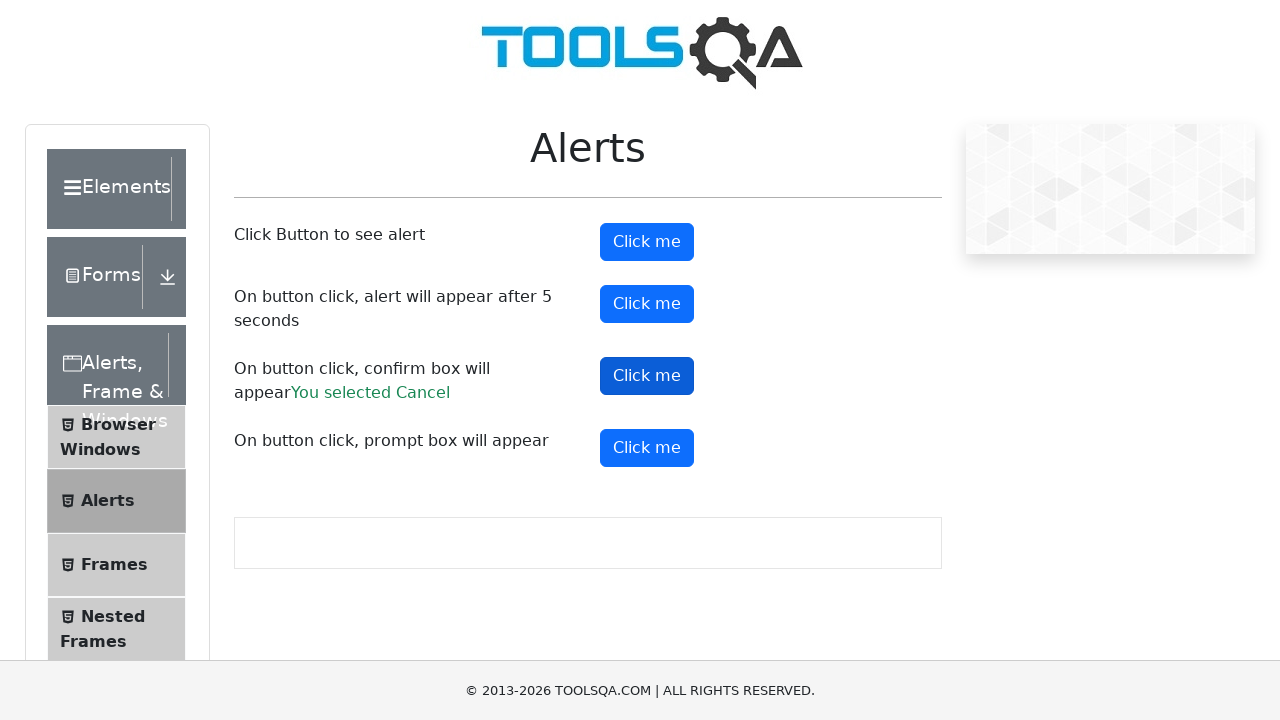

Alert dismissed and result text appeared
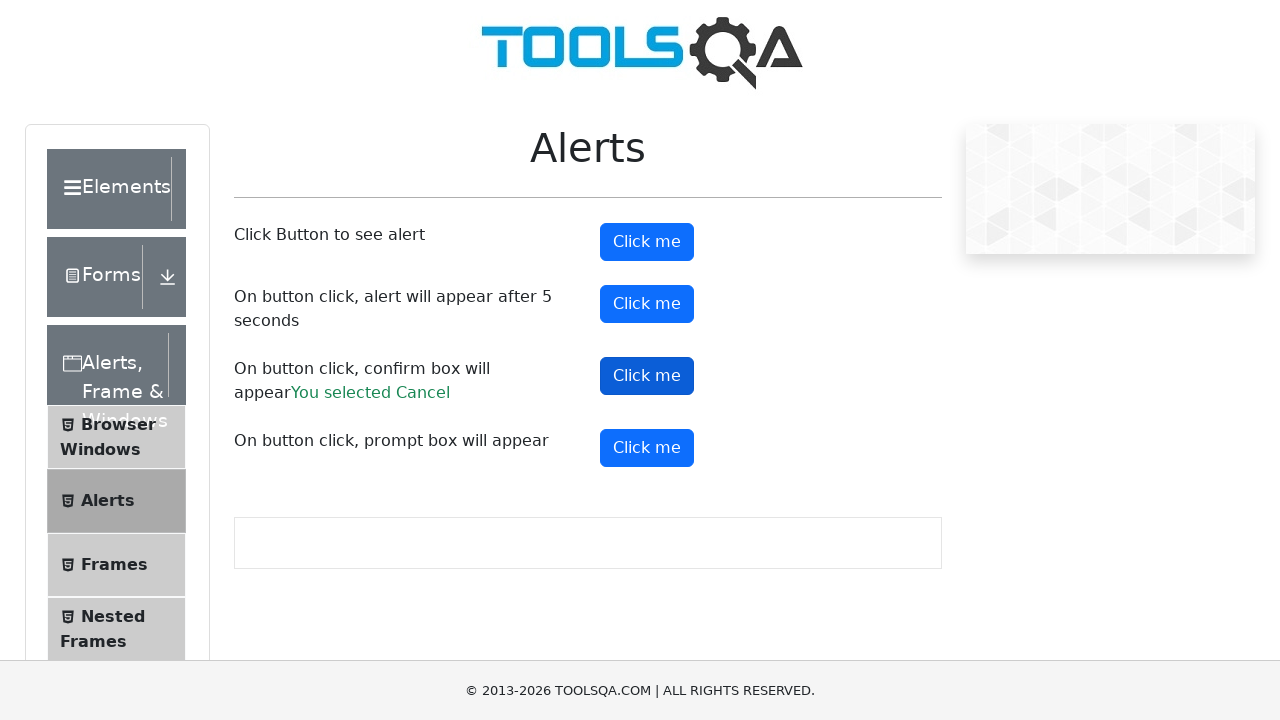

Retrieved result text: You selected Cancel
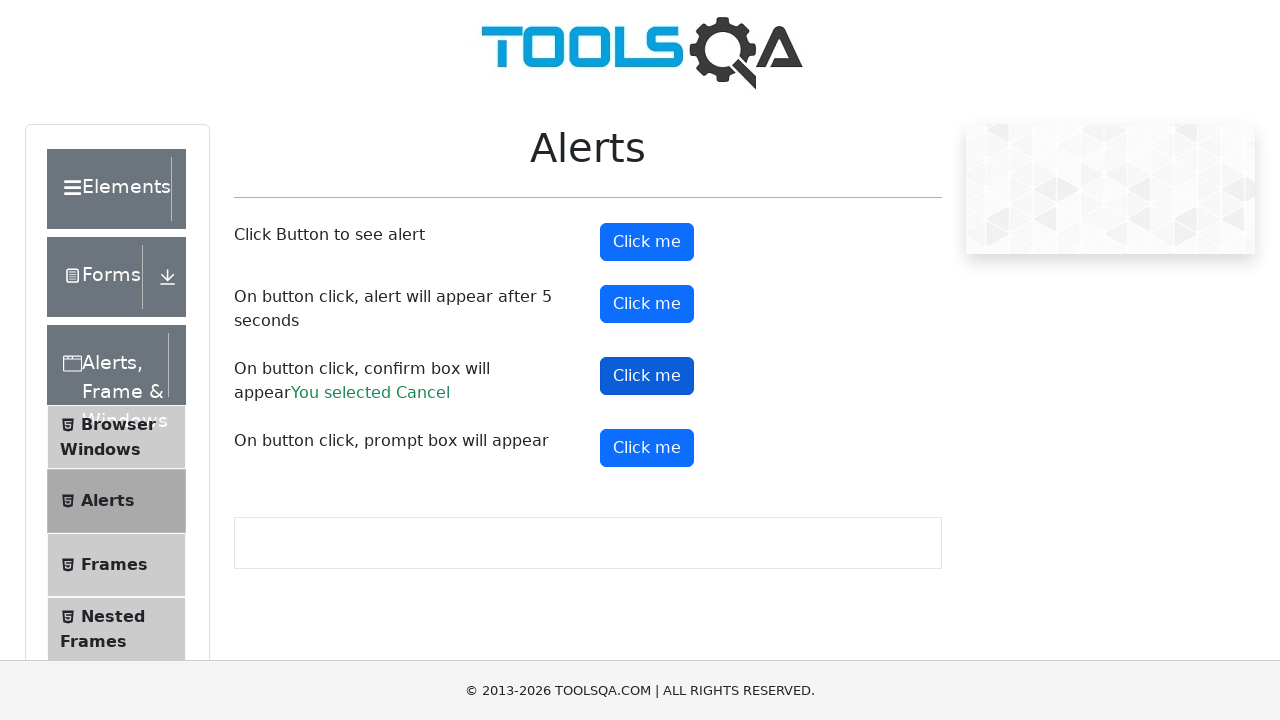

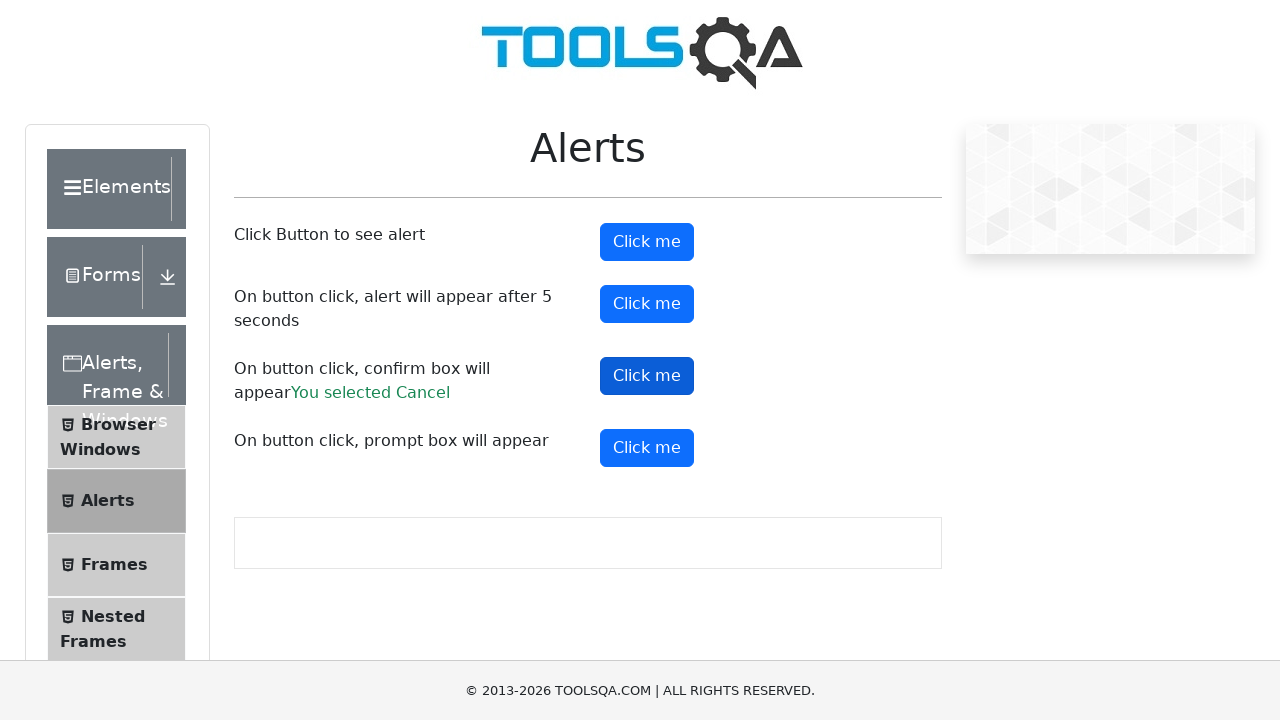